Tests entering text into a JavaScript prompt dialog and accepting it

Starting URL: https://automationfc.github.io/basic-form/index.html

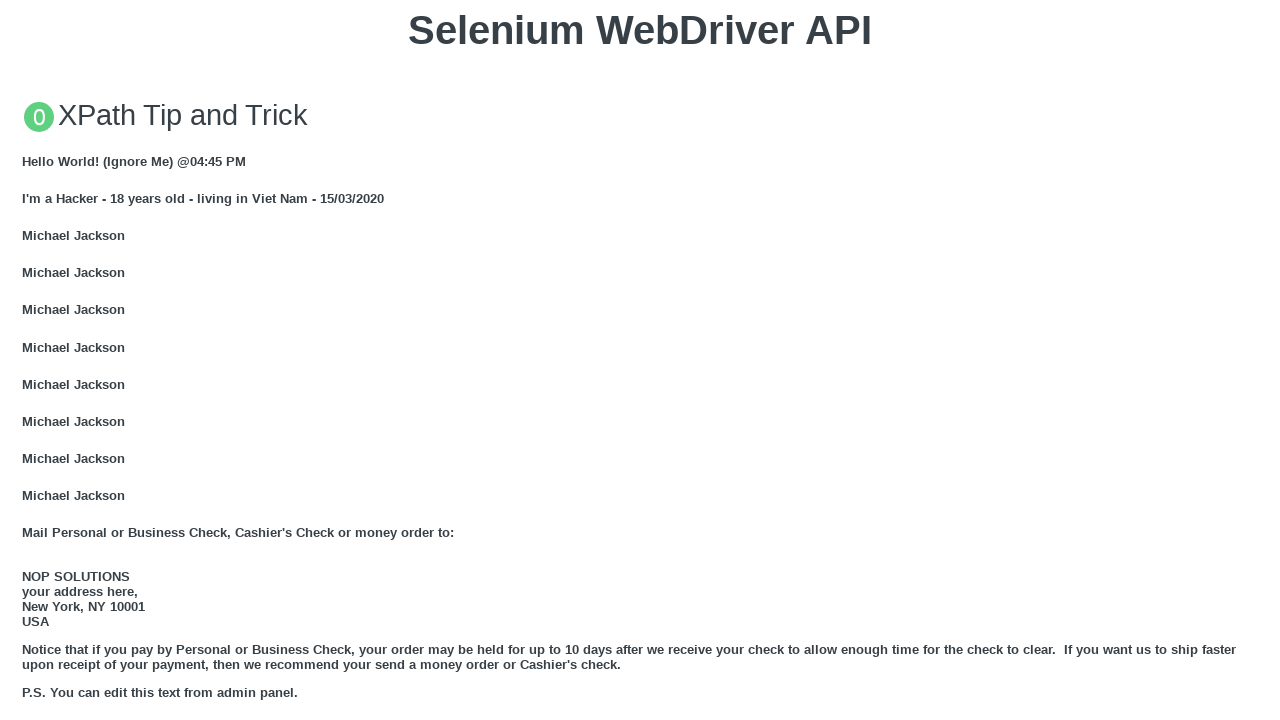

Set up dialog handler to accept prompt with text 'Hello quanganh'
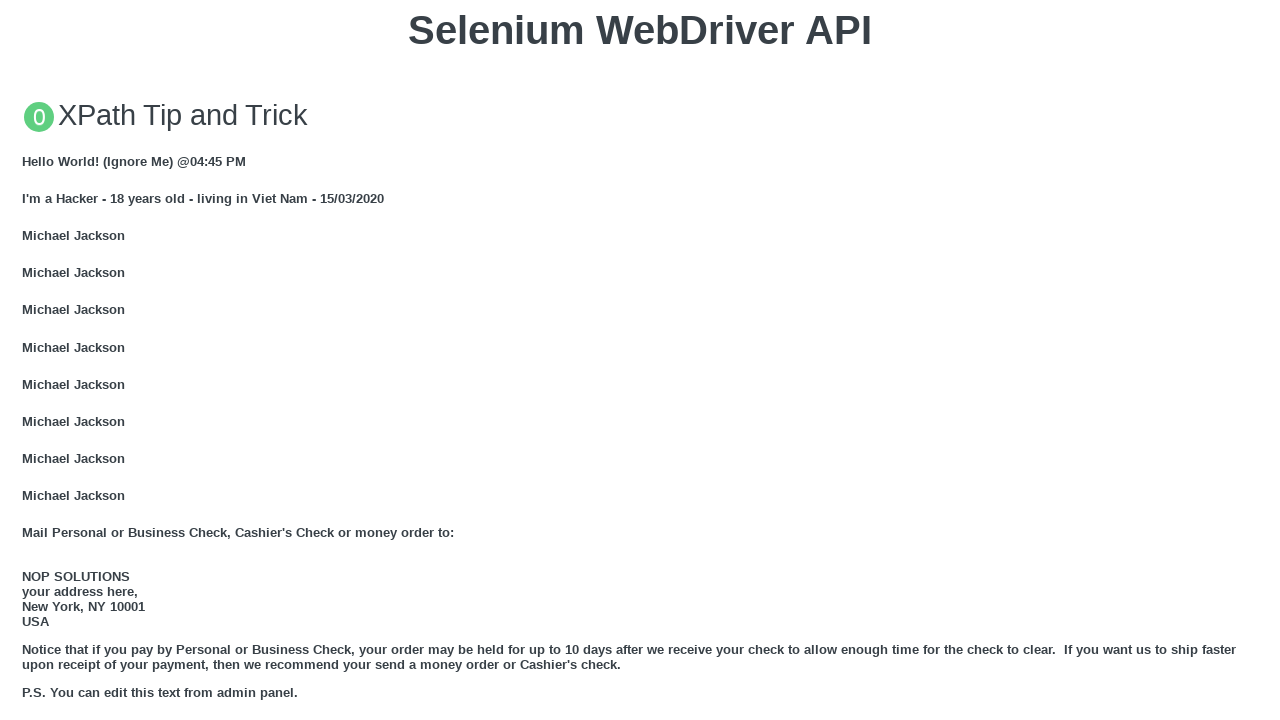

Clicked button to trigger JavaScript prompt dialog at (640, 360) on xpath=//button[text()='Click for JS Prompt']
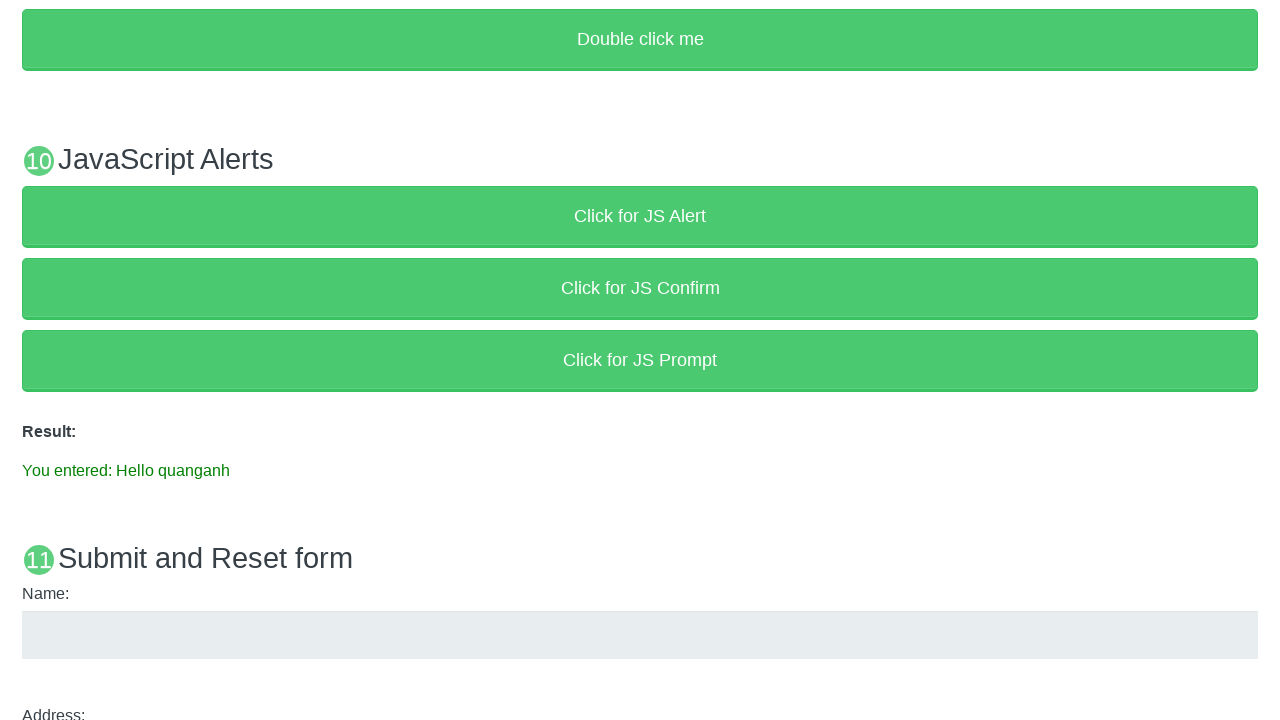

Waited 500ms for prompt processing
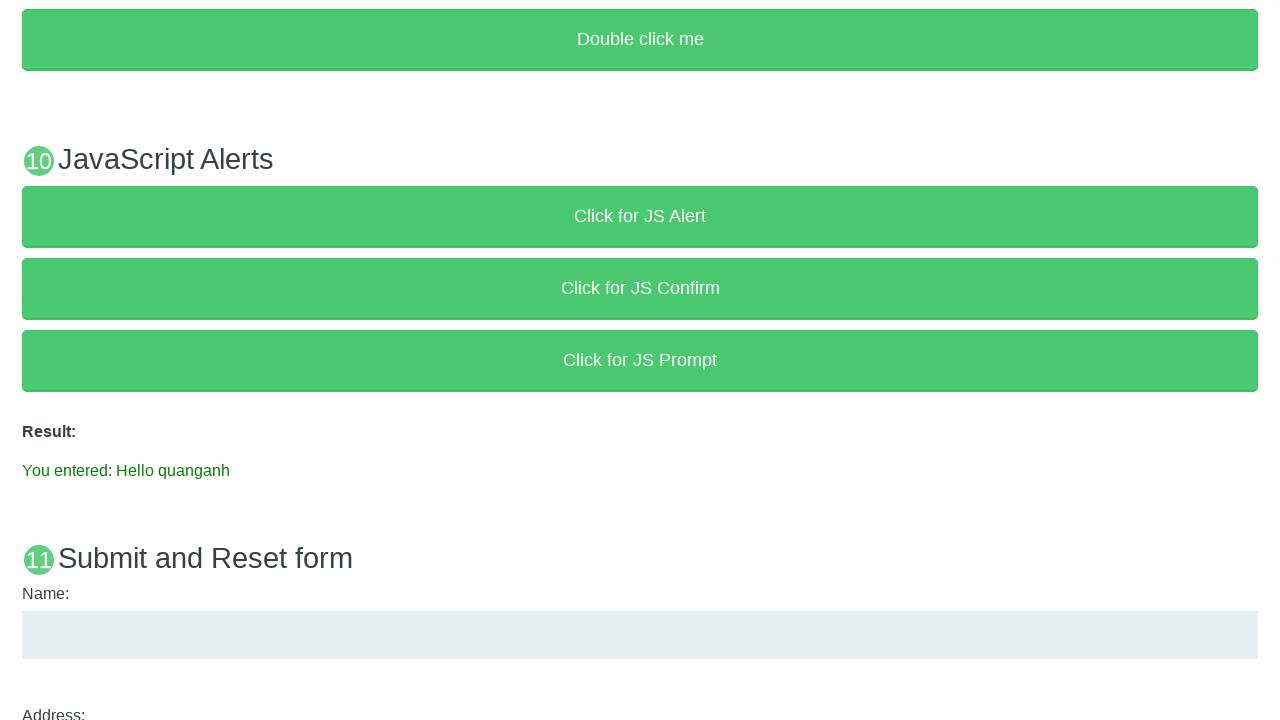

Verified result text matches expected output 'You entered: Hello quanganh'
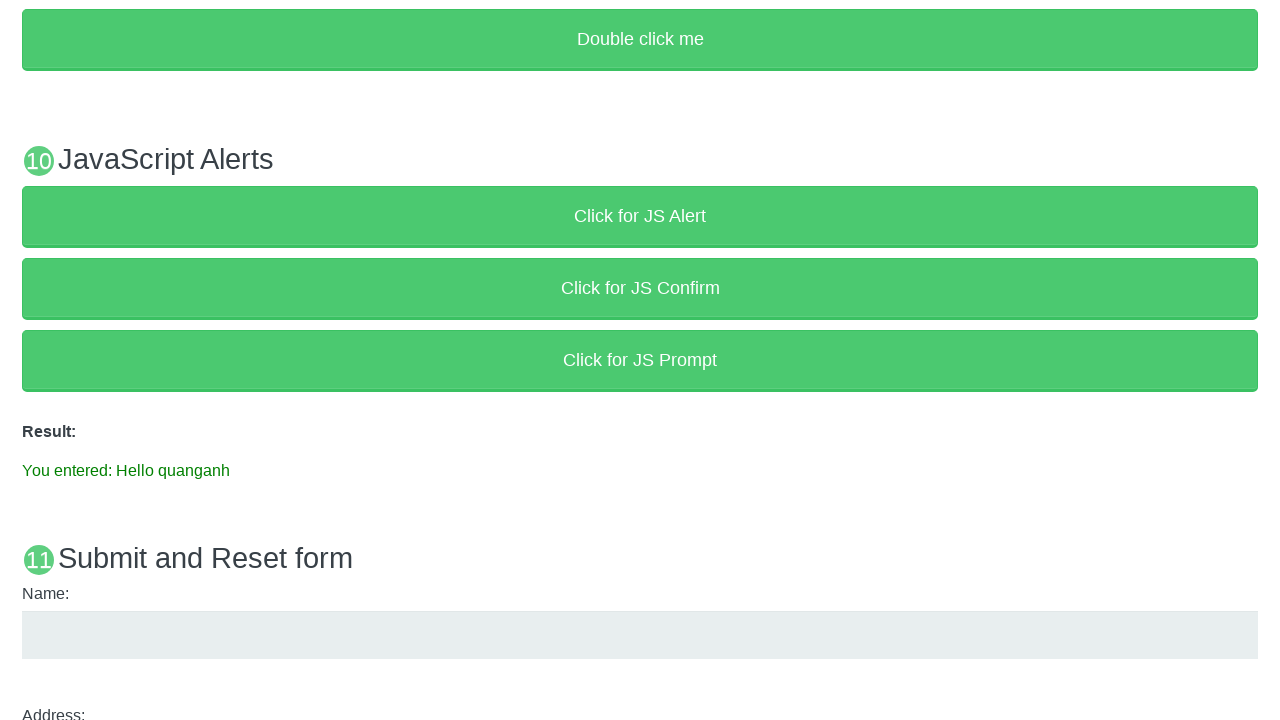

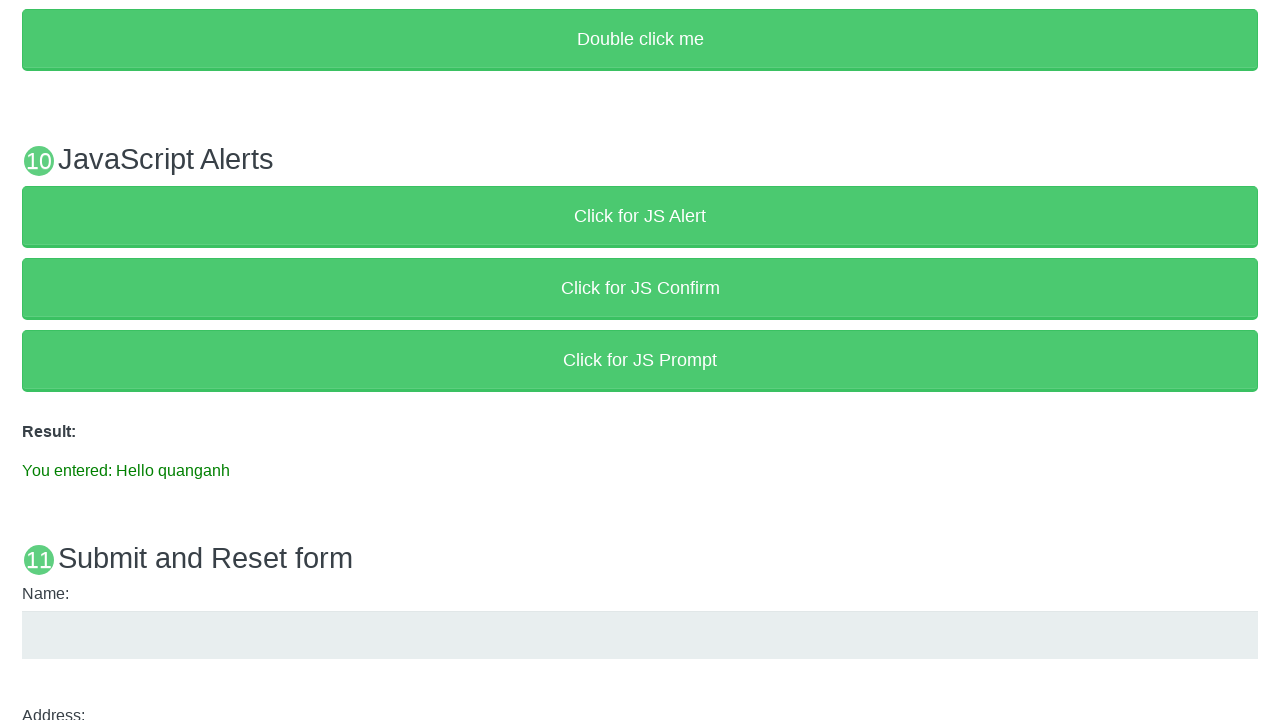